Tests opening a new browser window and navigating to a second website. First navigates to nopcommerce demo site, then opens a new window and navigates to mirasys.com.

Starting URL: https://demo.nopcommerce.com/

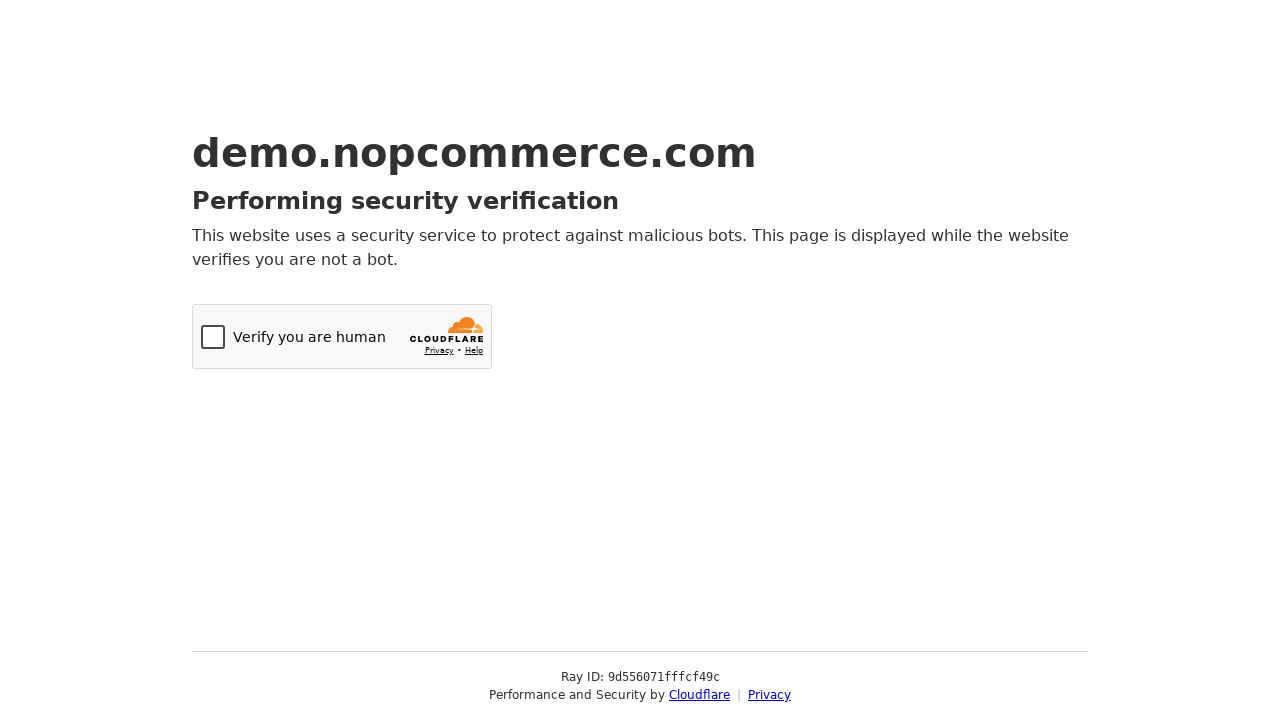

Initial nopcommerce demo site loaded and domcontentloaded state reached
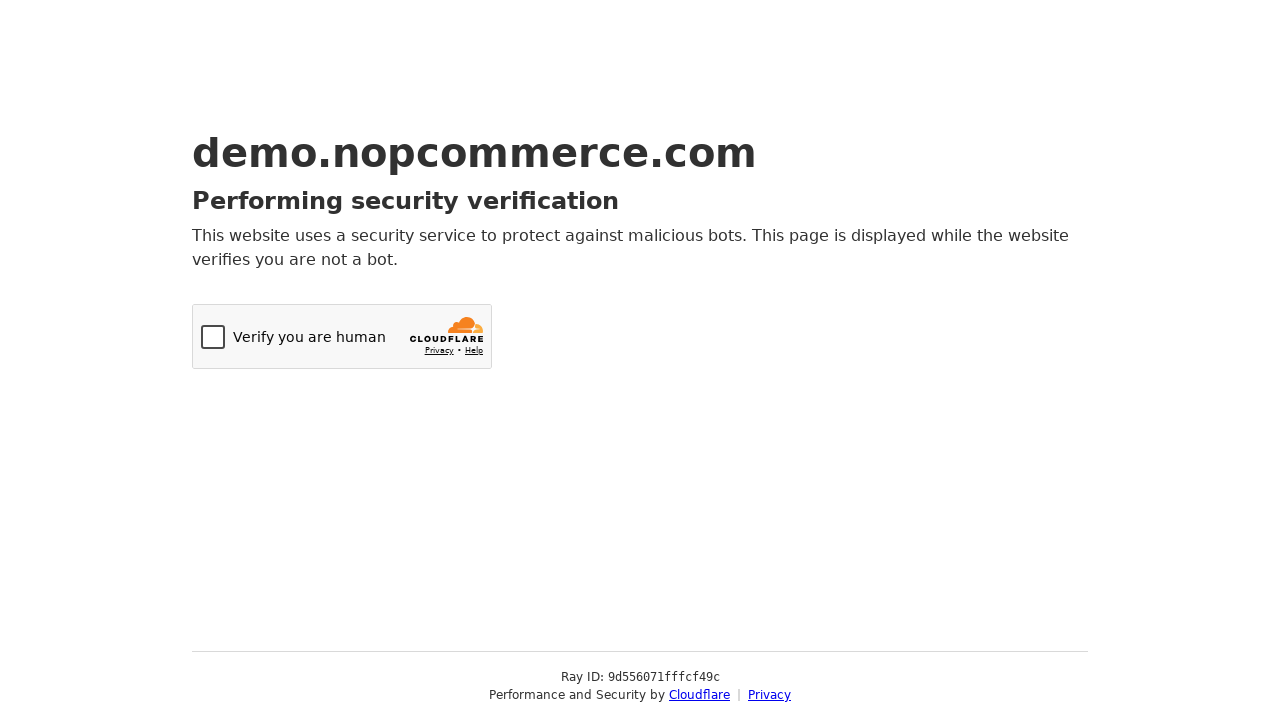

Opened a new browser window
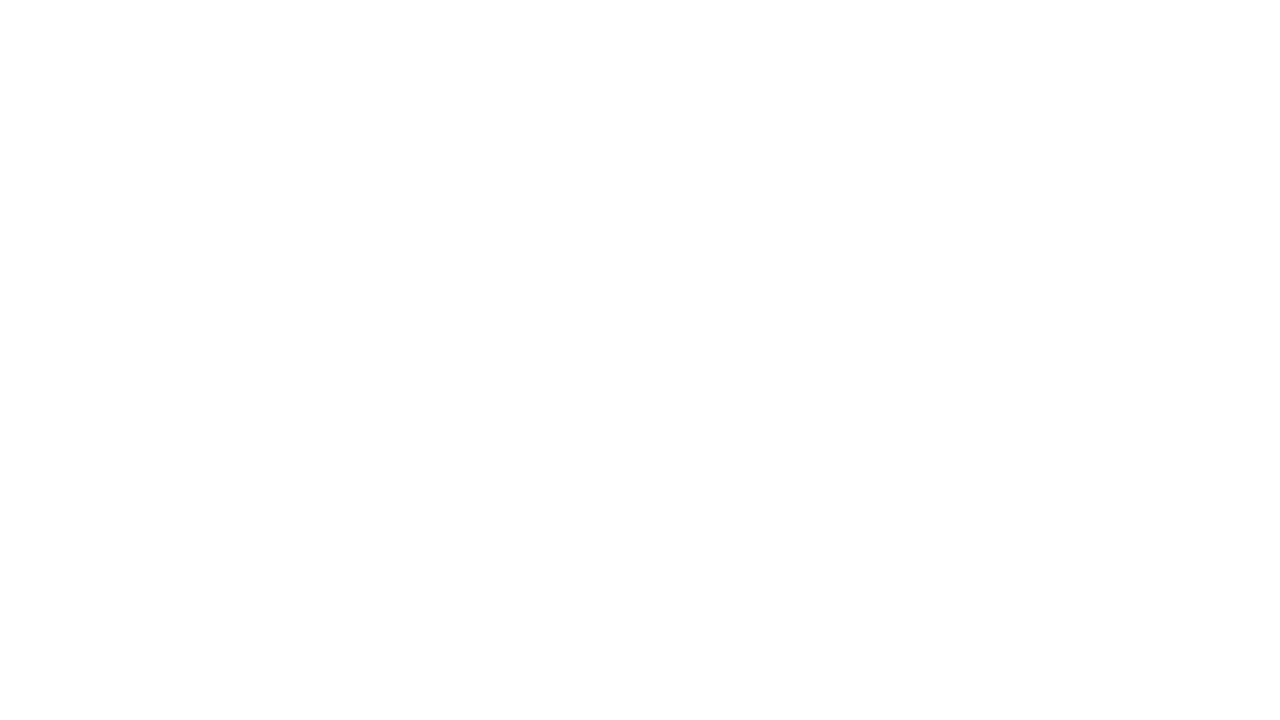

Navigated new window to mirasys.com
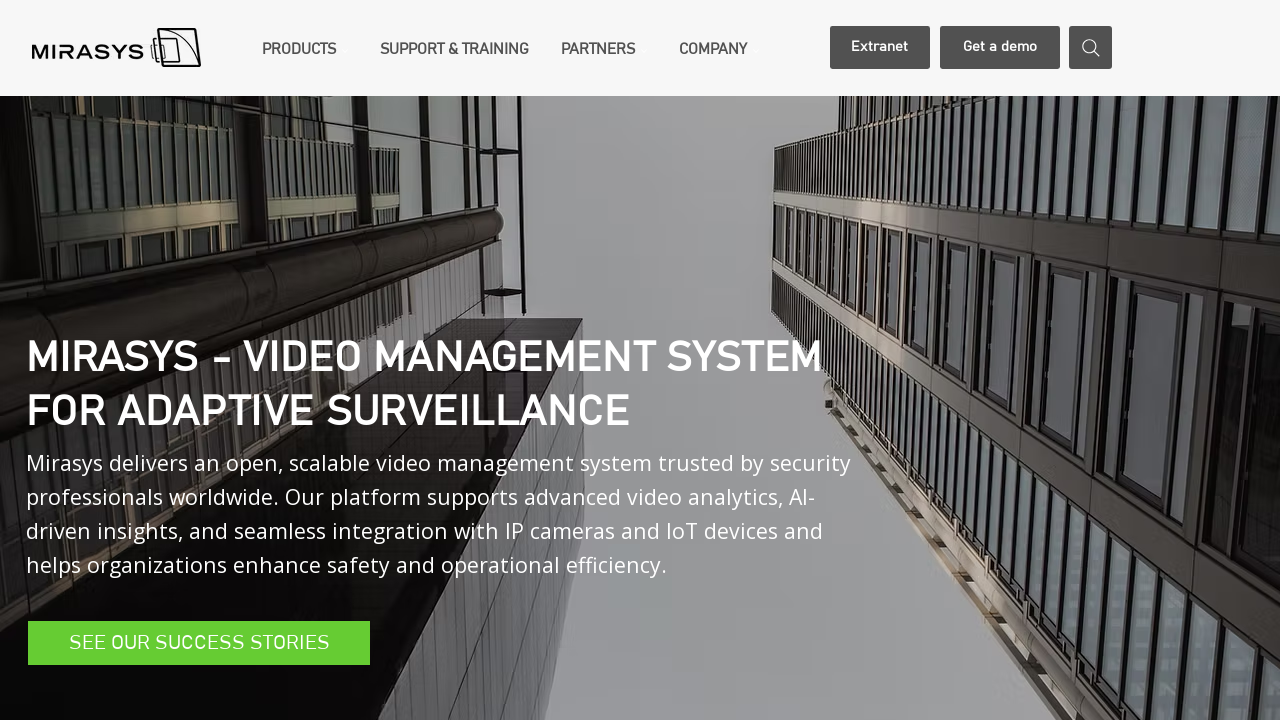

Mirasys.com page loaded and domcontentloaded state reached
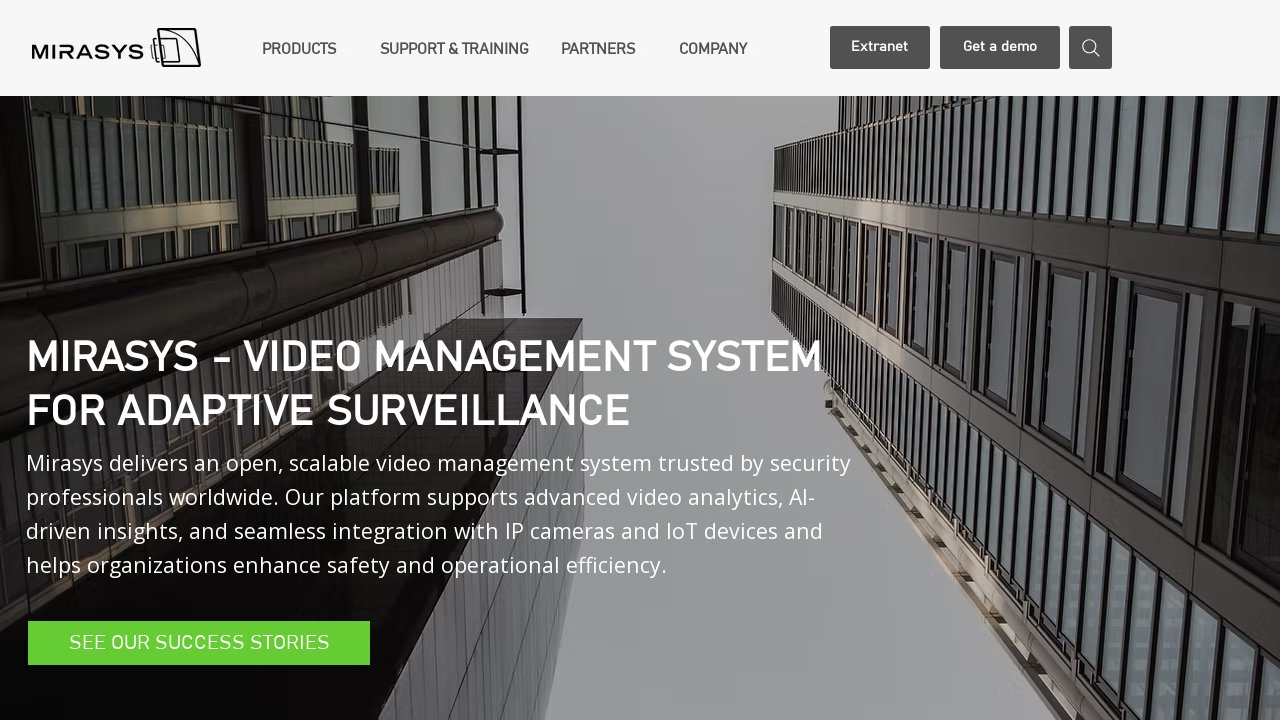

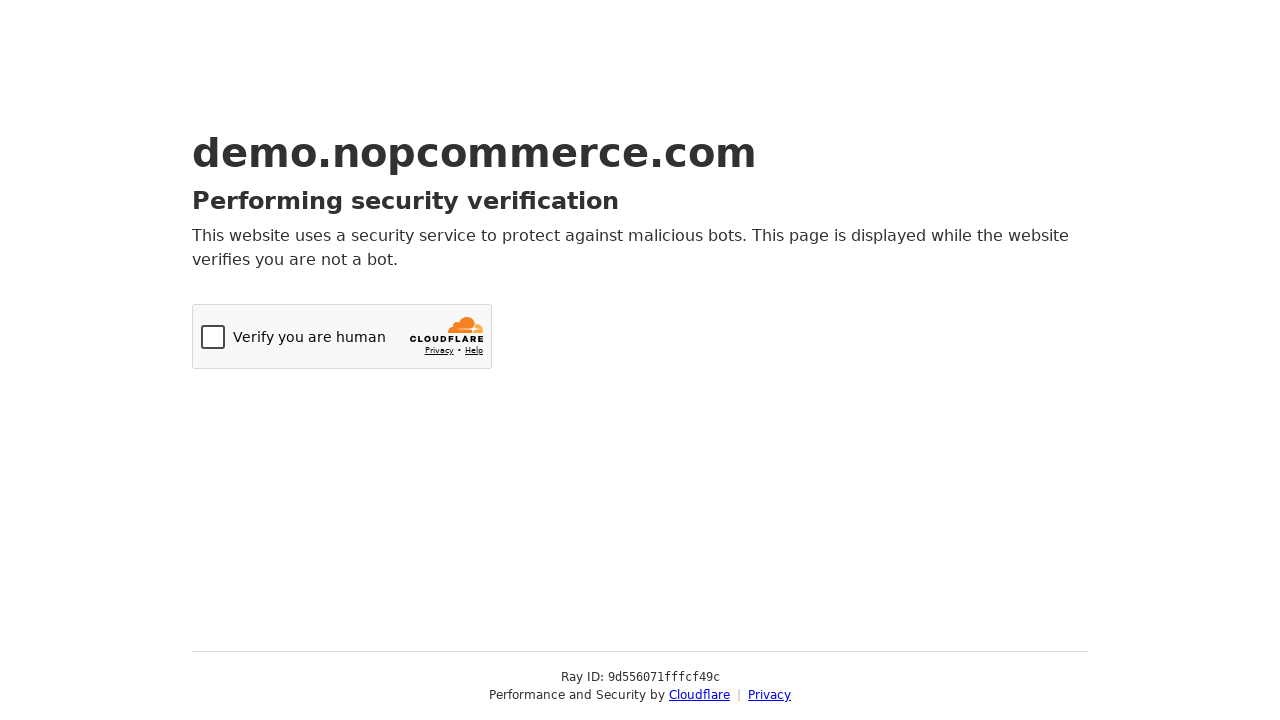